Tests static dropdown functionality on a practice page by selecting currency options using three different methods: by index, by visible text, and by value.

Starting URL: https://rahulshettyacademy.com/dropdownsPractise/

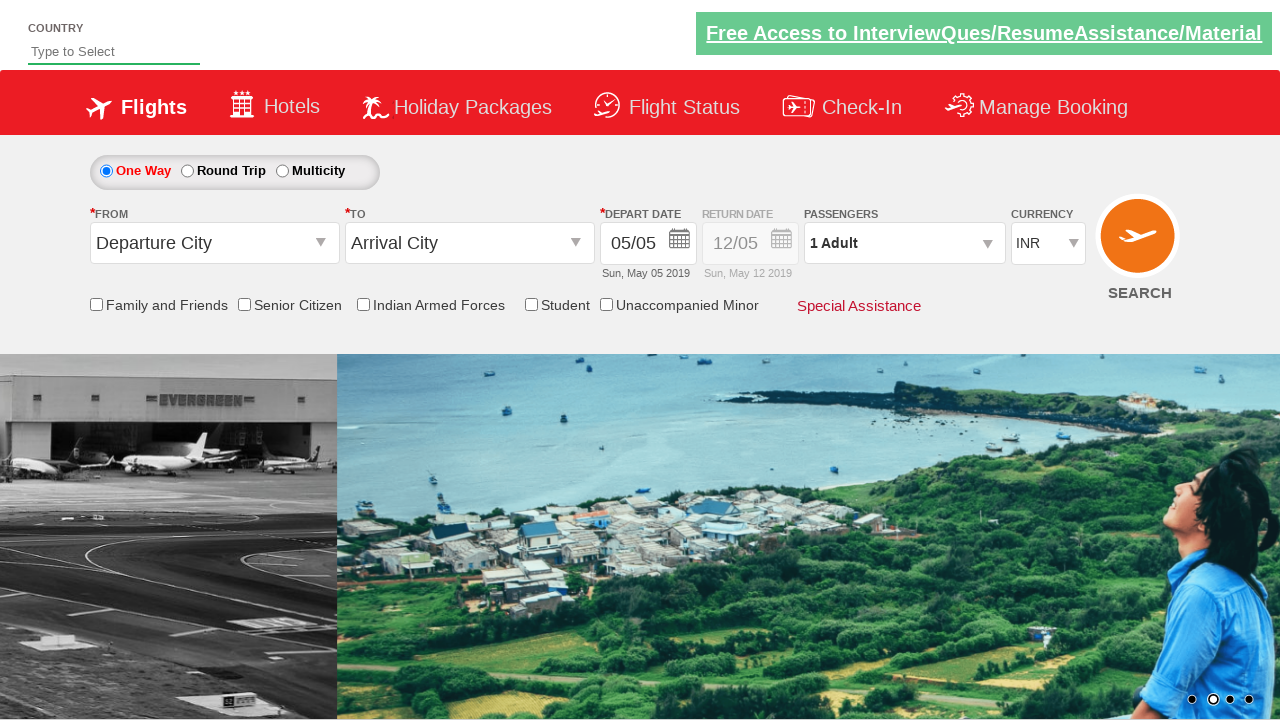

Selected dropdown option by index 3 on #ctl00_mainContent_DropDownListCurrency
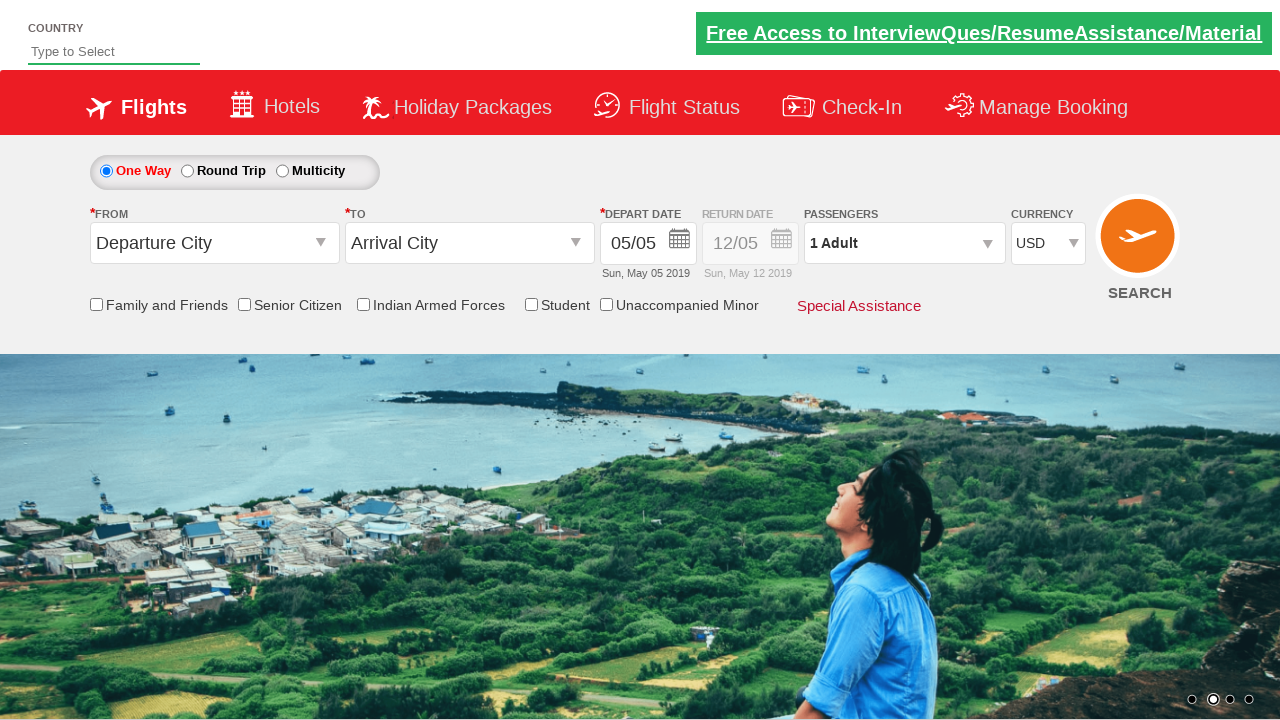

Waited 500ms to verify index-based selection
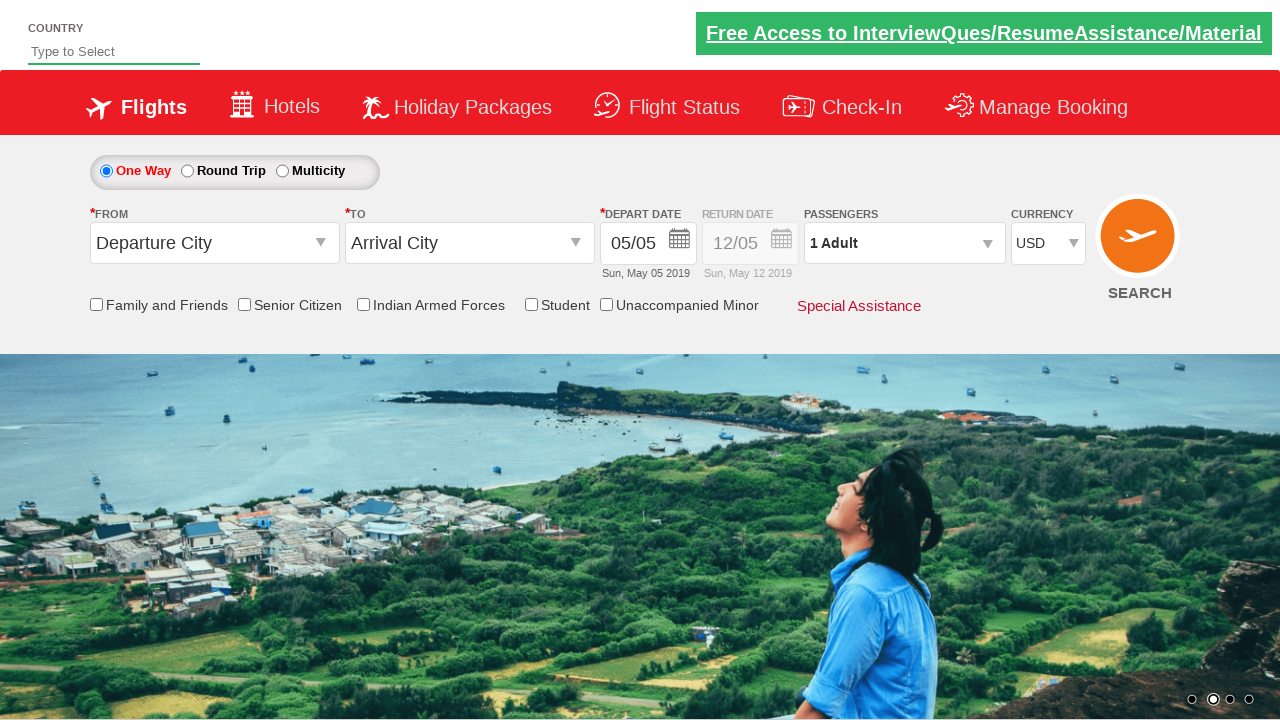

Selected dropdown option by visible text 'AED' on #ctl00_mainContent_DropDownListCurrency
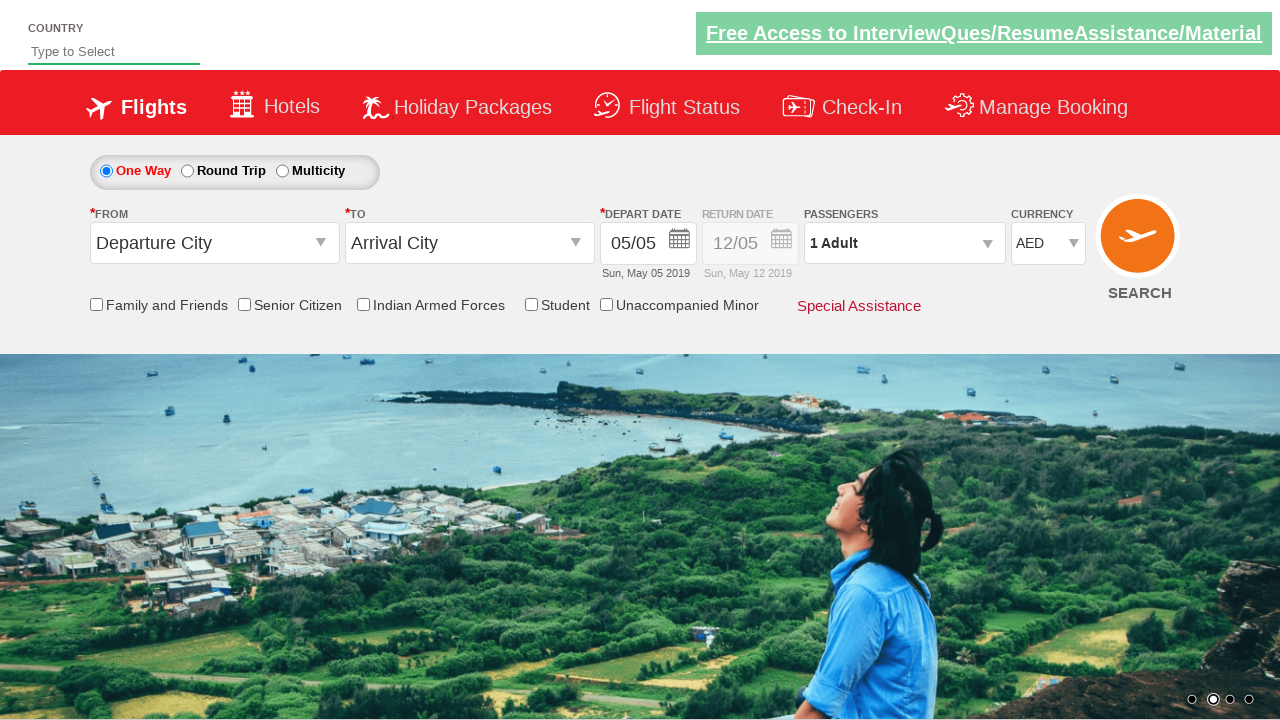

Waited 500ms to verify text-based selection
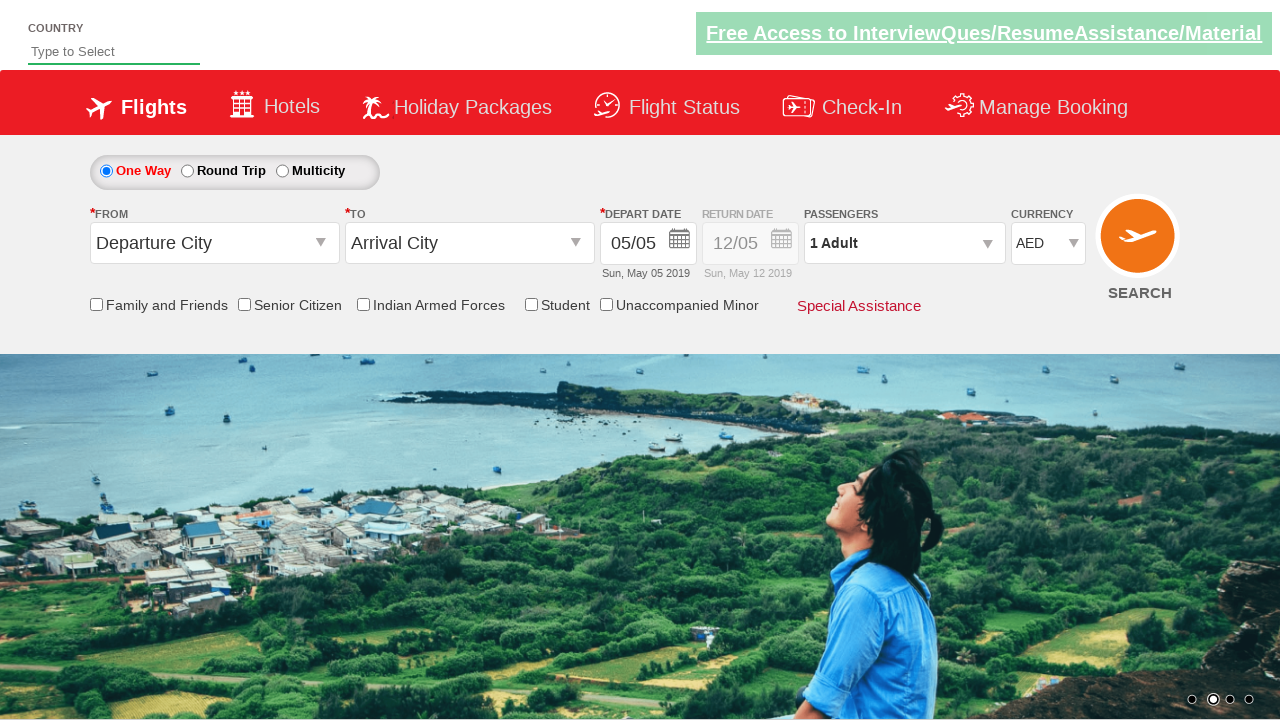

Selected dropdown option by value 'INR' on #ctl00_mainContent_DropDownListCurrency
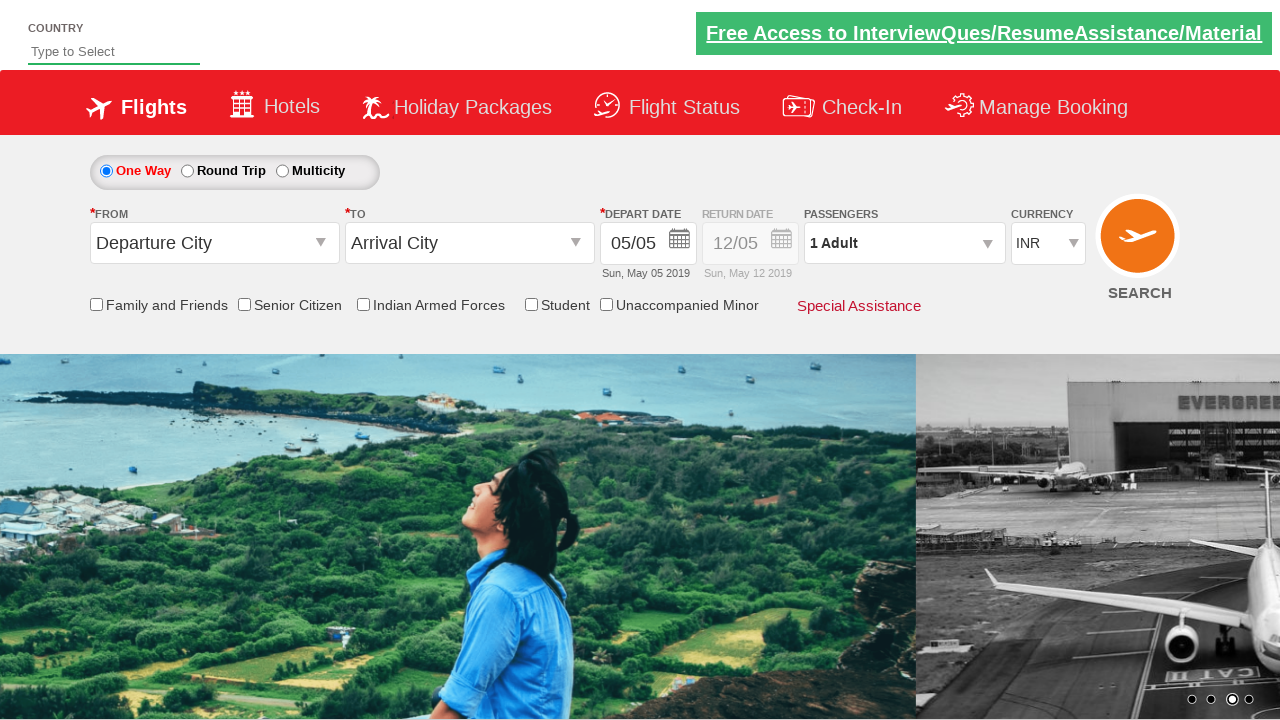

Verified currency dropdown is present and final selection confirmed
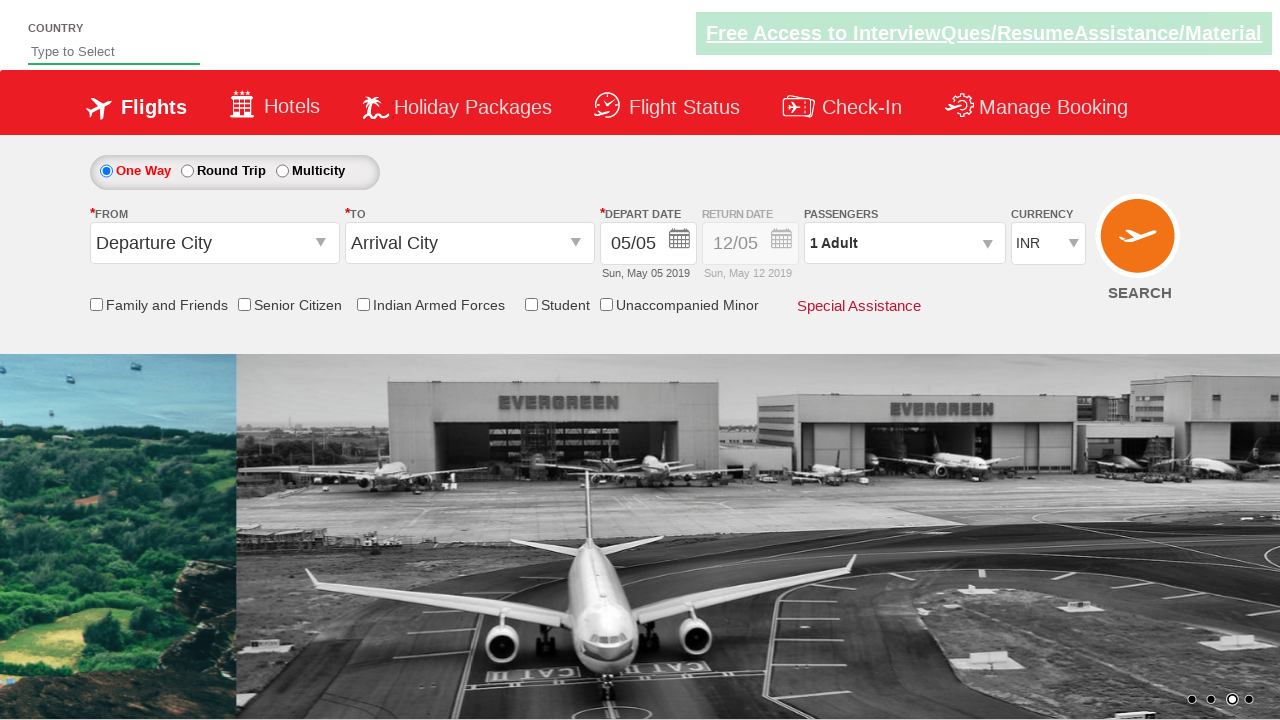

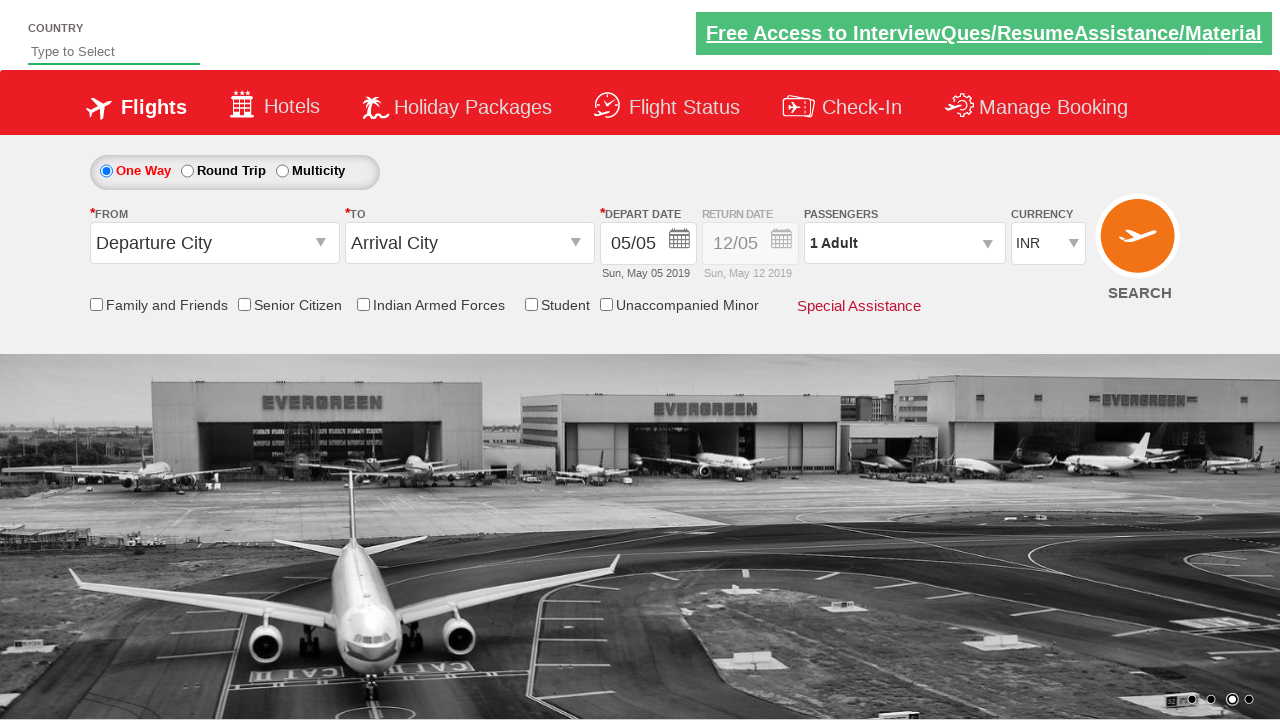